Tests the presence of UI elements on a test automation practice blog by verifying the Wikipedia icon and search button are displayed

Starting URL: https://testautomationpractice.blogspot.com/

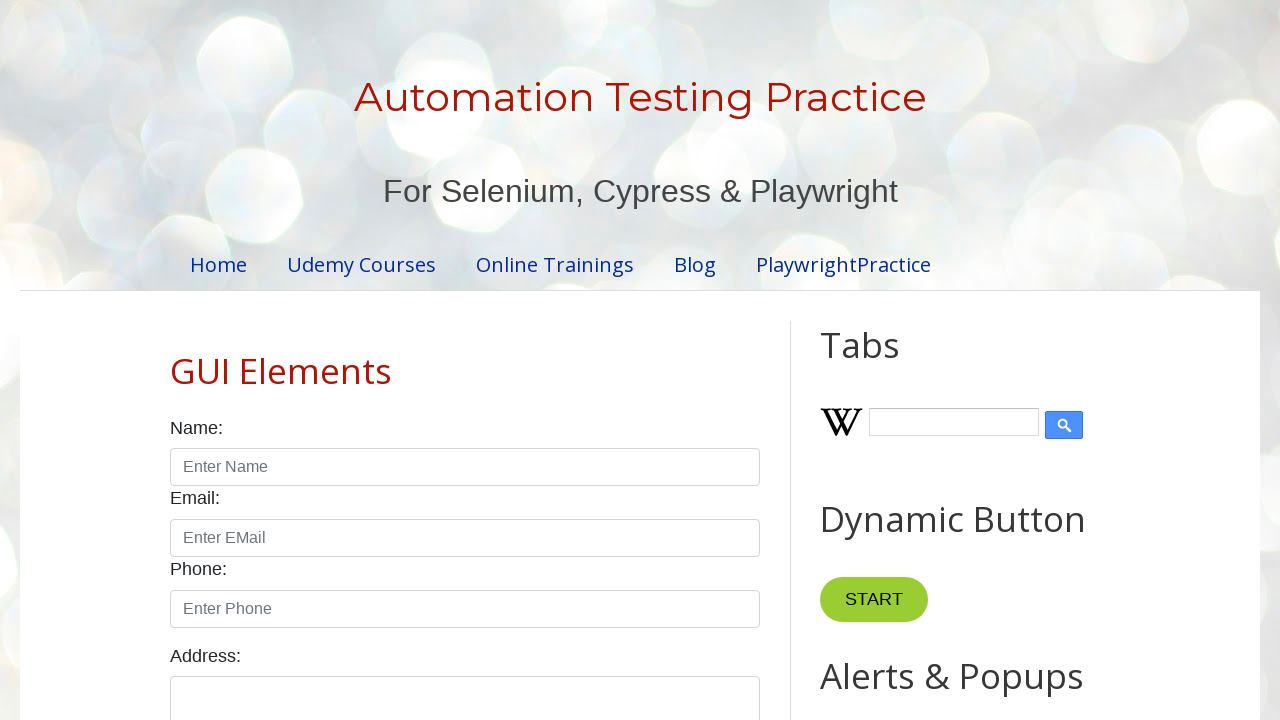

Navigated to test automation practice blog homepage
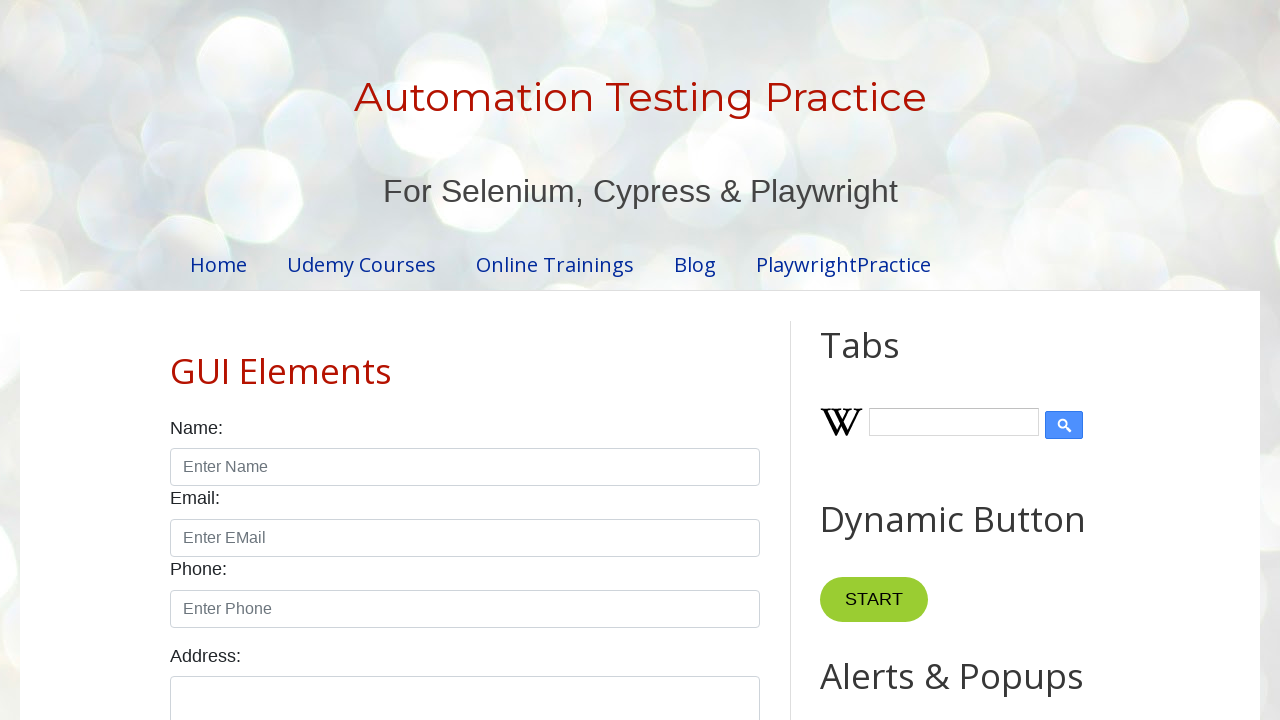

Located Wikipedia icon element
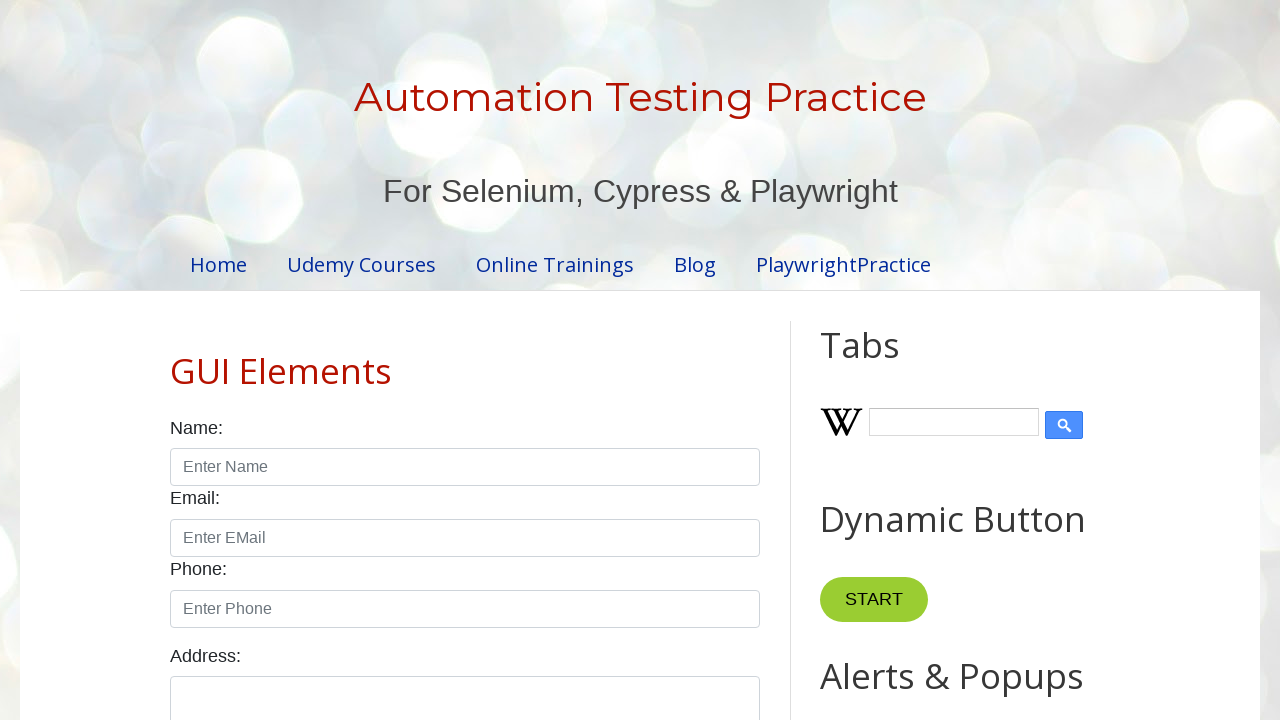

Verified Wikipedia icon is displayed
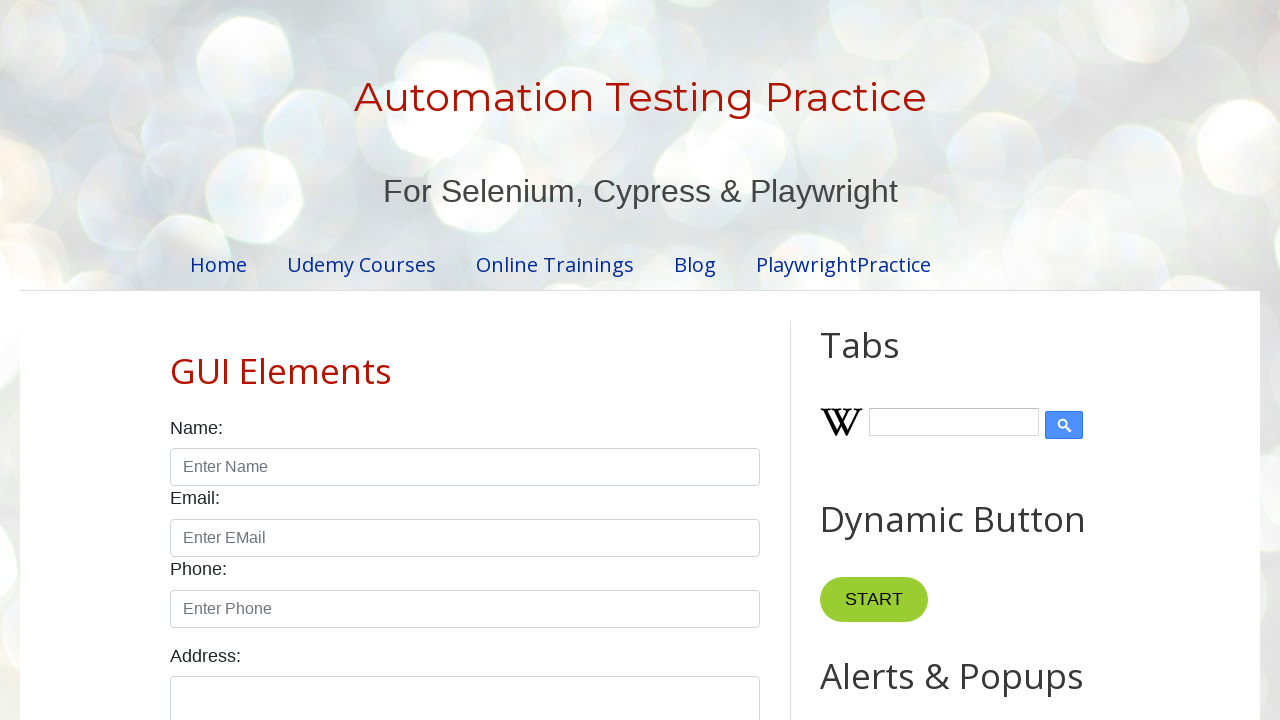

Located search button element
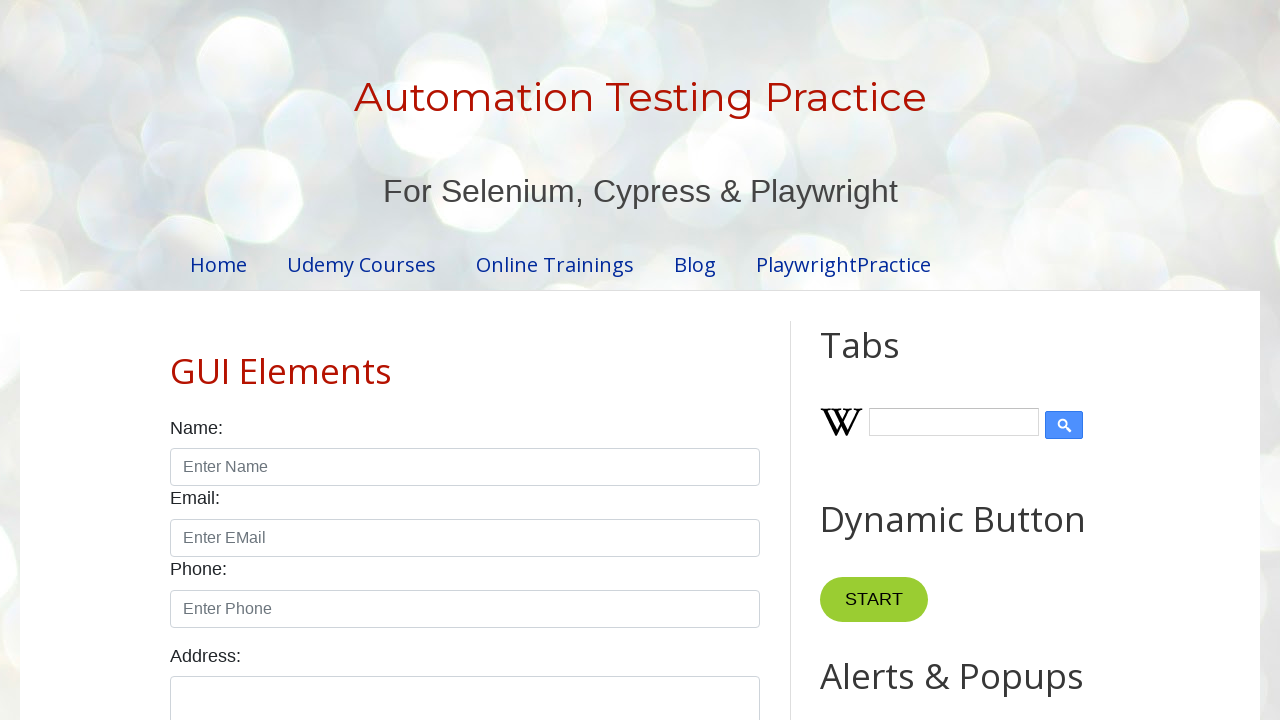

Verified search button is displayed
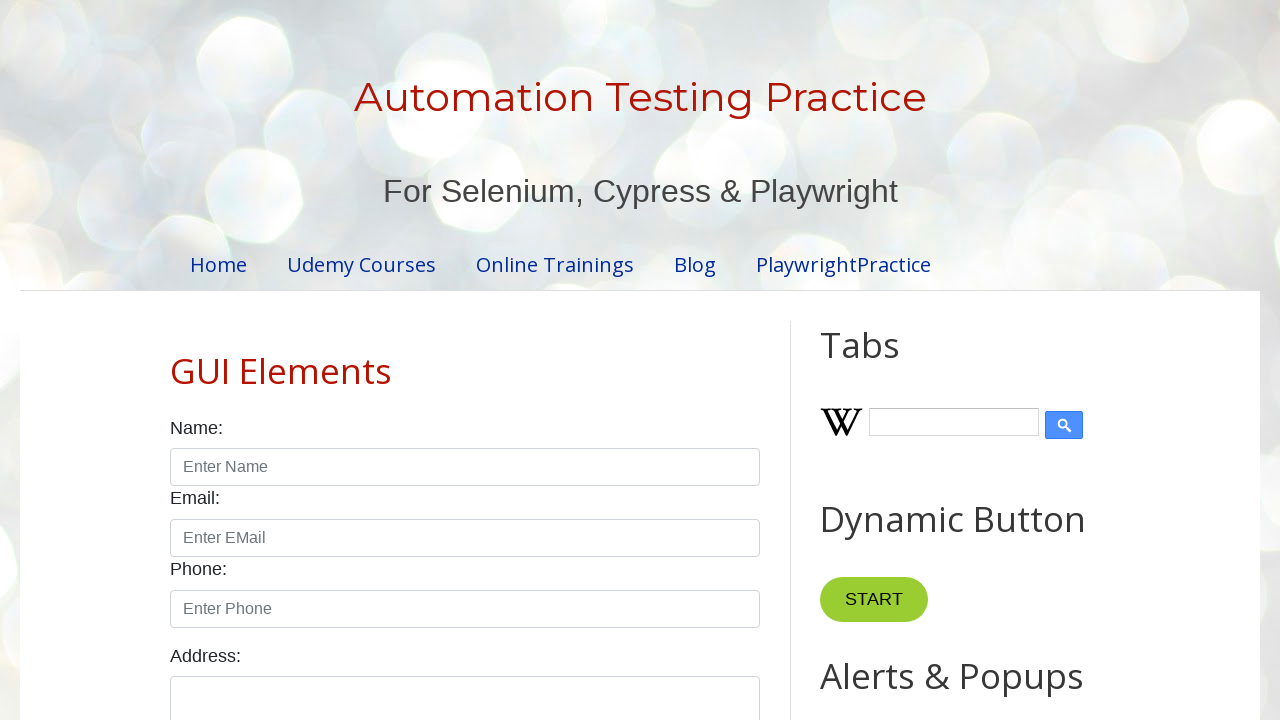

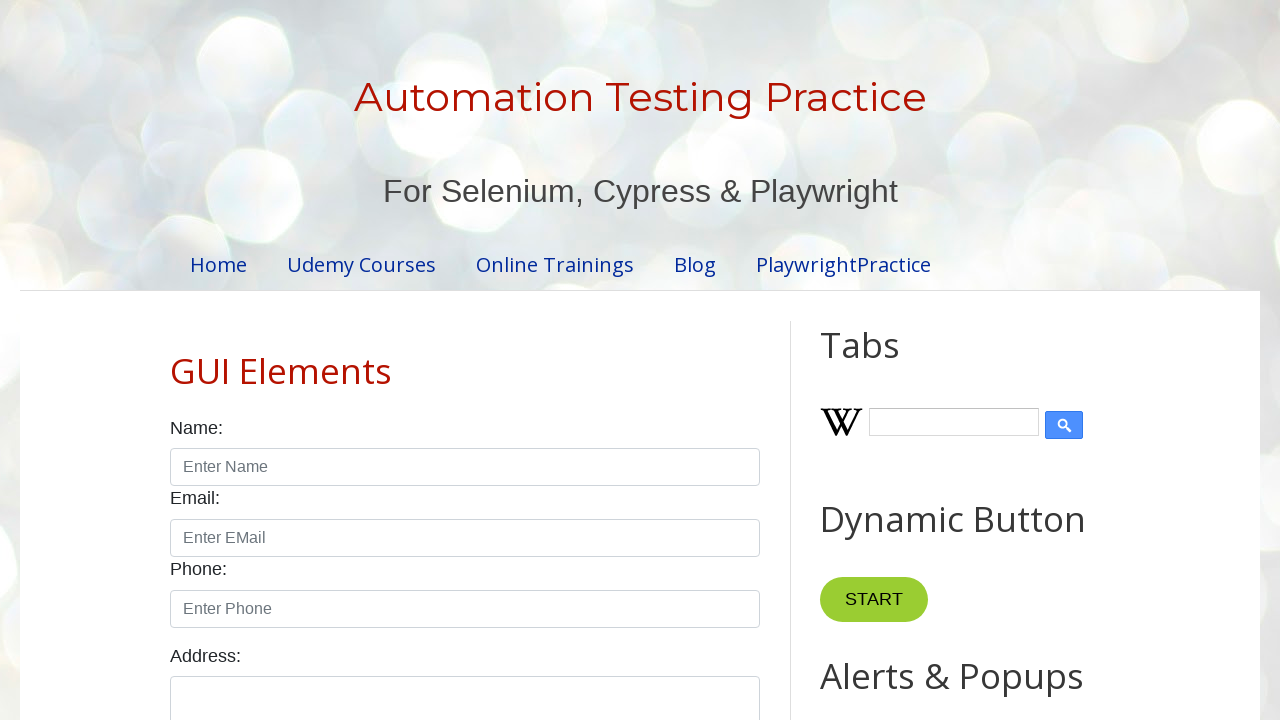